Tests registration form validation with invalid phone numbers - both wrong length and invalid prefix

Starting URL: https://alada.vn/tai-khoan/dang-ky.html

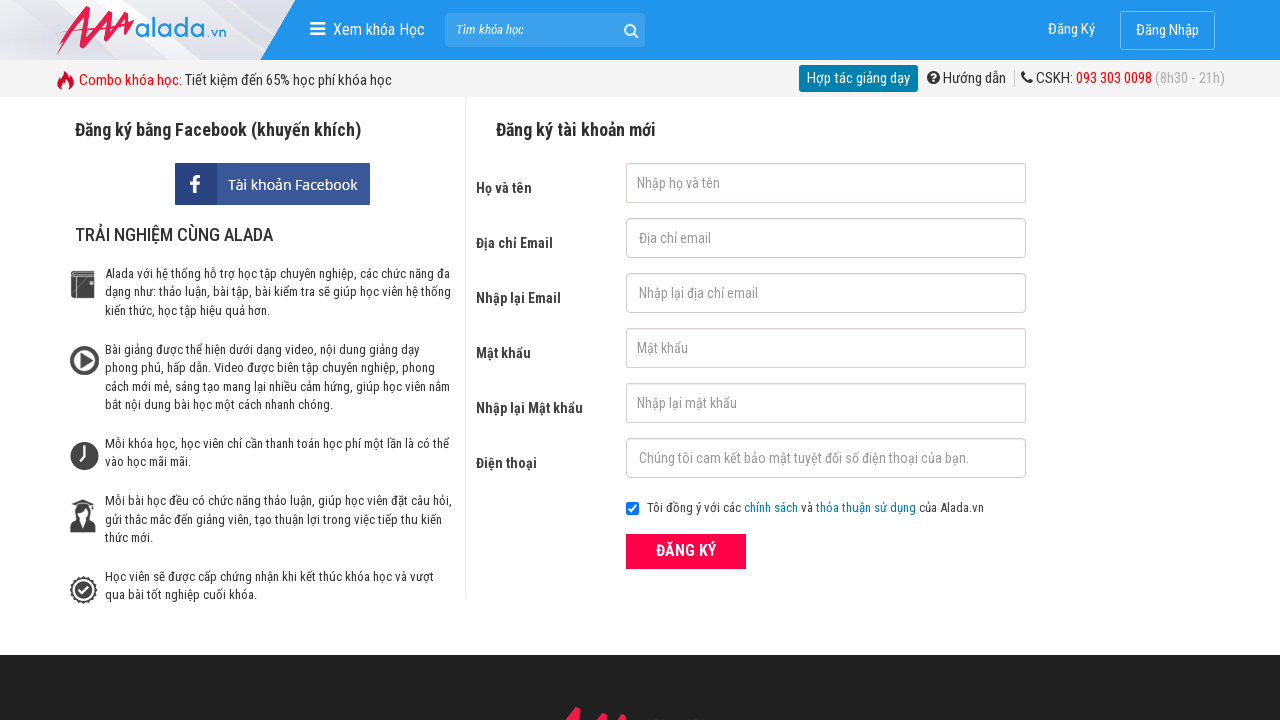

Filled first name field with 'Harry Nguyen' on #txtFirstname
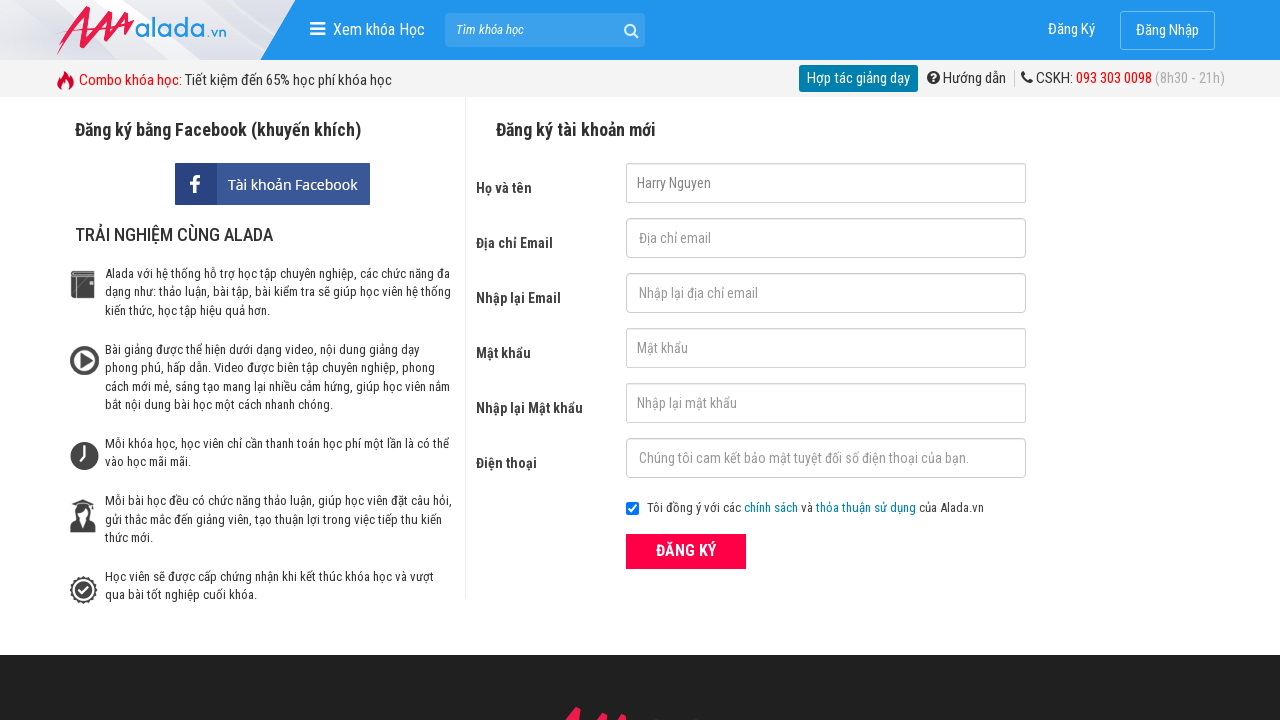

Filled email field with 'hungngoc@gmail.vm' on input#txtEmail
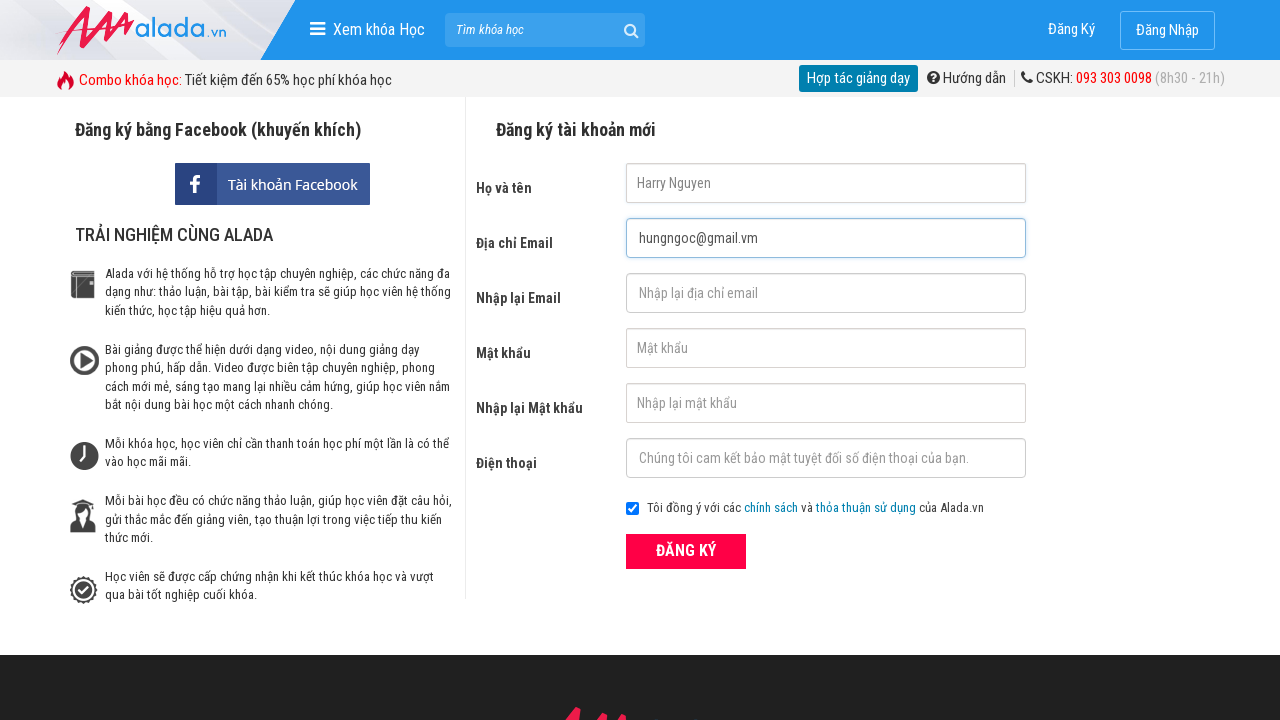

Filled confirm email field with 'hungngoc@gmail.vm' on input#txtCEmail
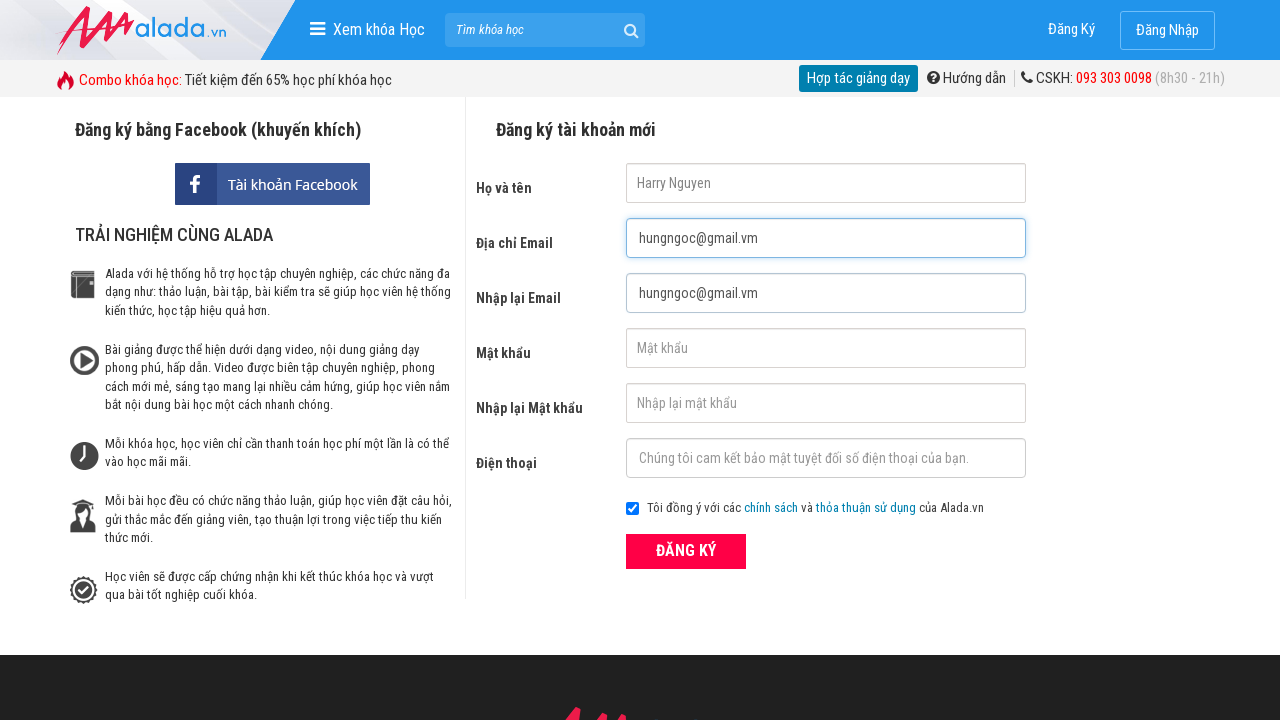

Filled password field with '123456' on input#txtPassword
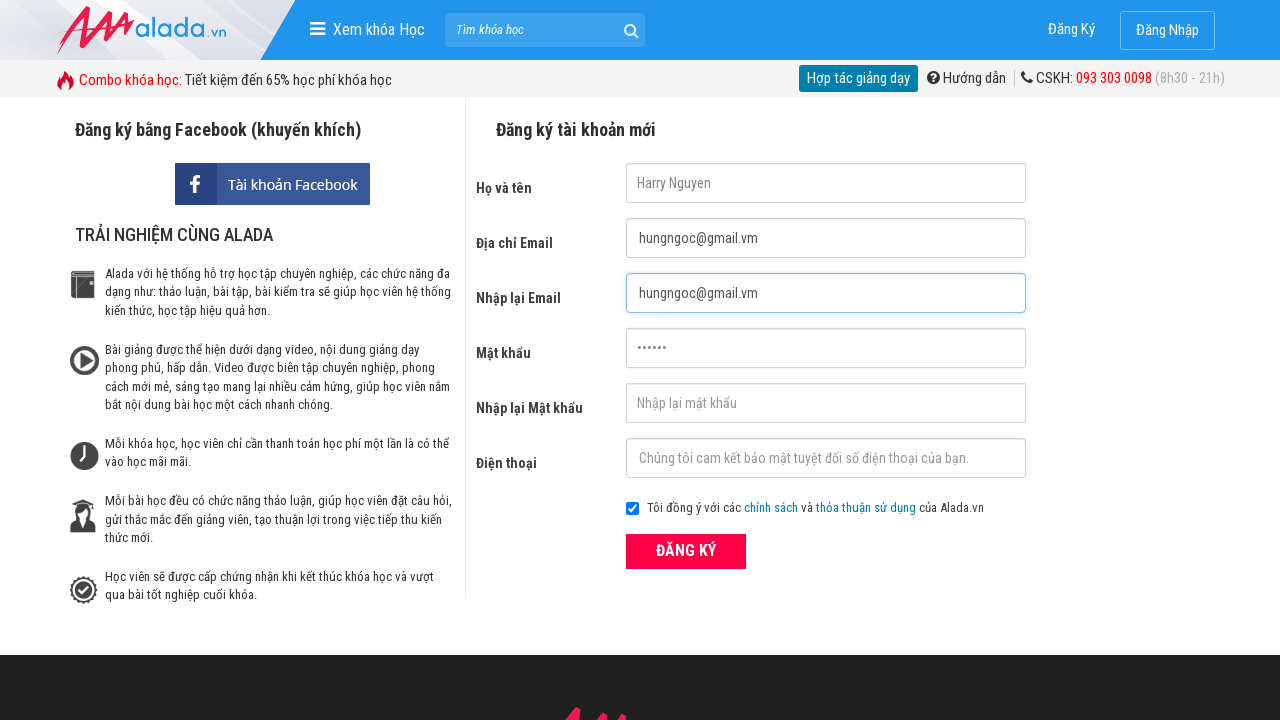

Filled confirm password field with '123456' on #txtCPassword
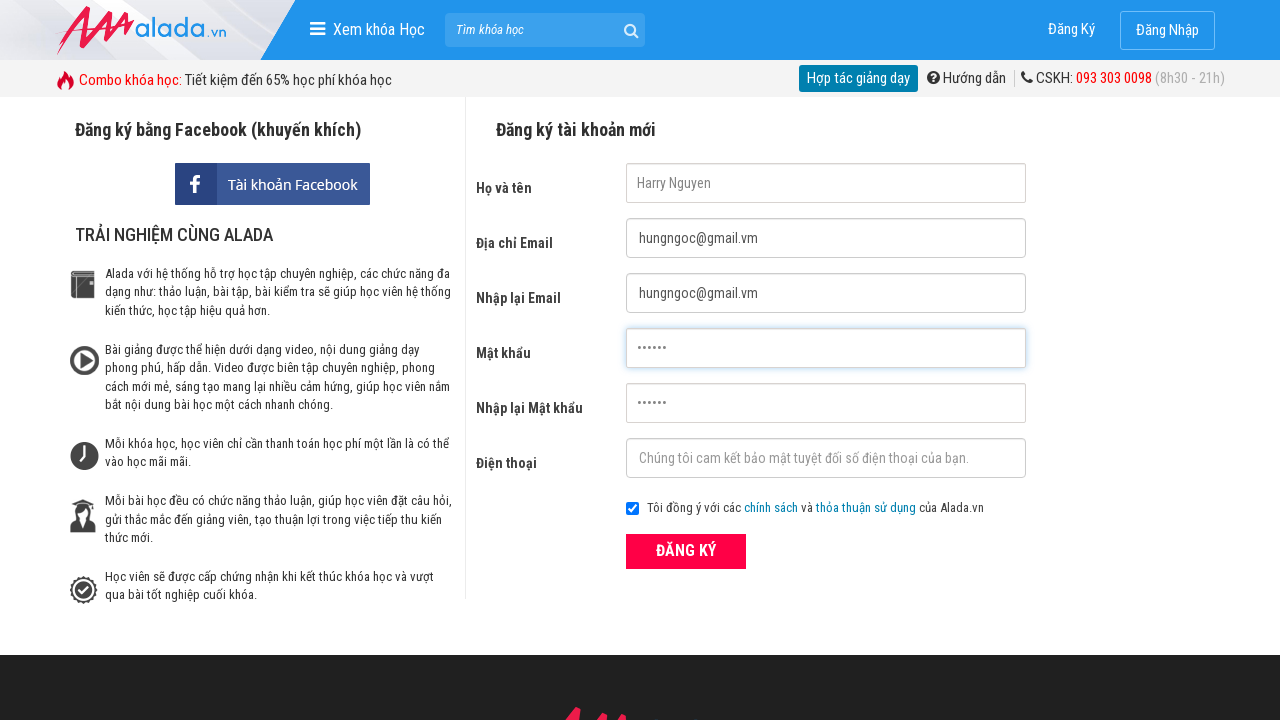

Filled phone field with invalid number '096755298' (9 digits - less than 10) on input#txtPhone
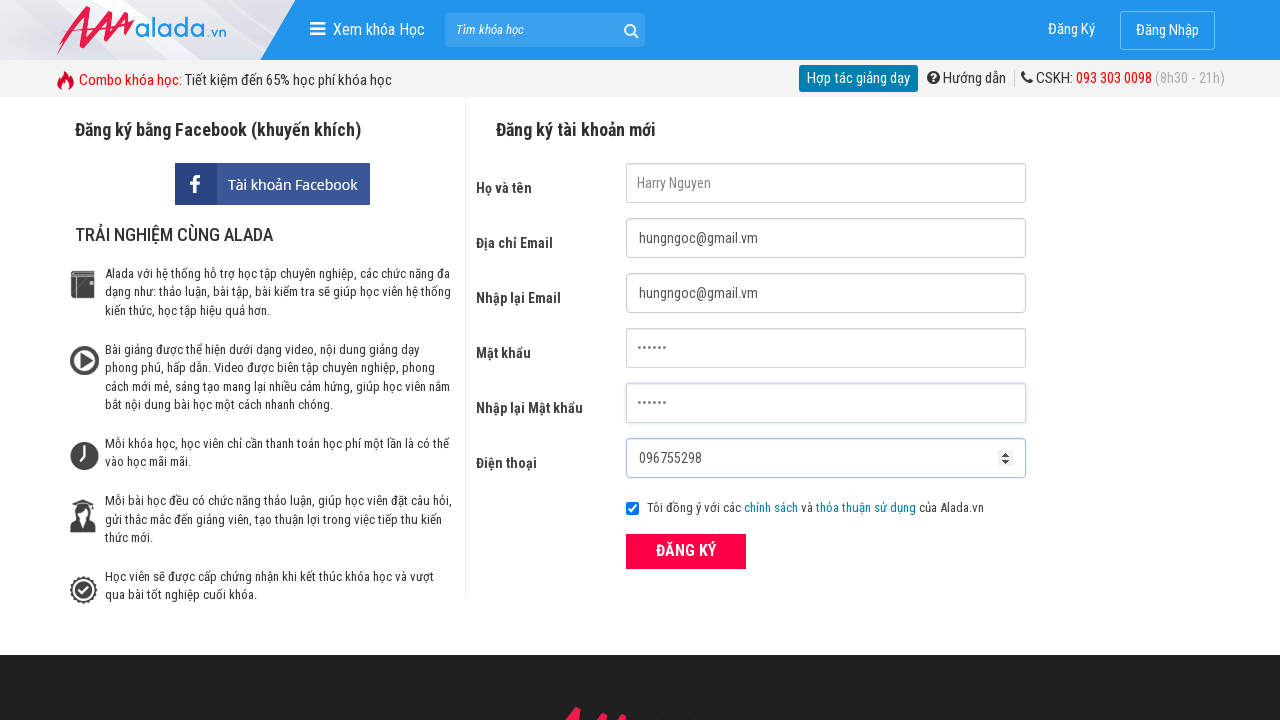

Clicked ĐĂNG KÝ (Register) button at (686, 551) on xpath=//button[text()='ĐĂNG KÝ' and @type='submit']
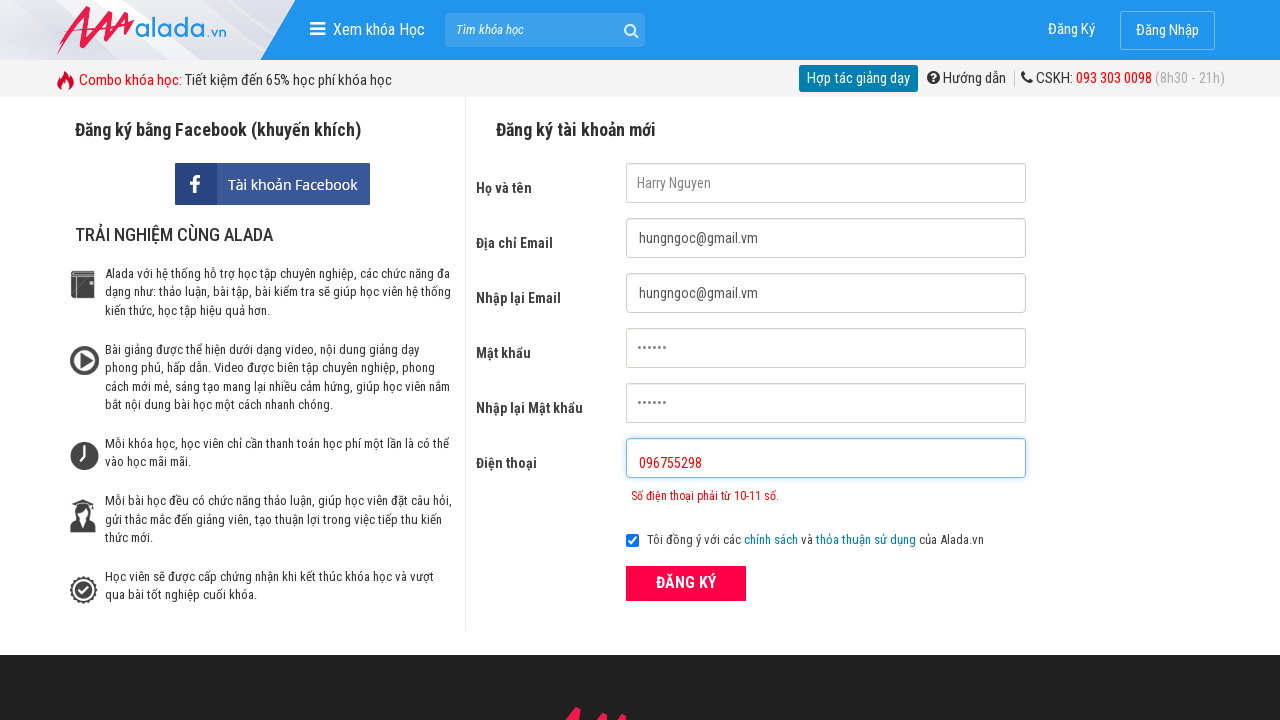

Phone validation error message appeared for invalid length (9 digits)
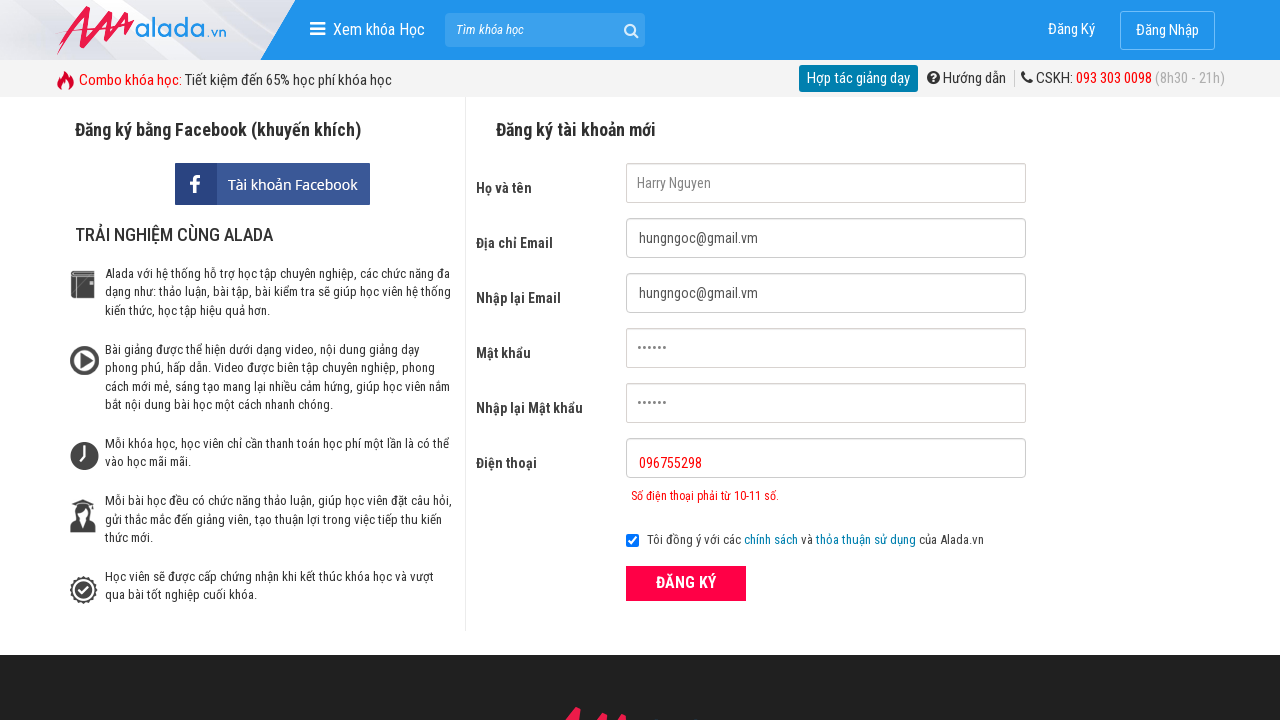

Cleared phone field on input#txtPhone
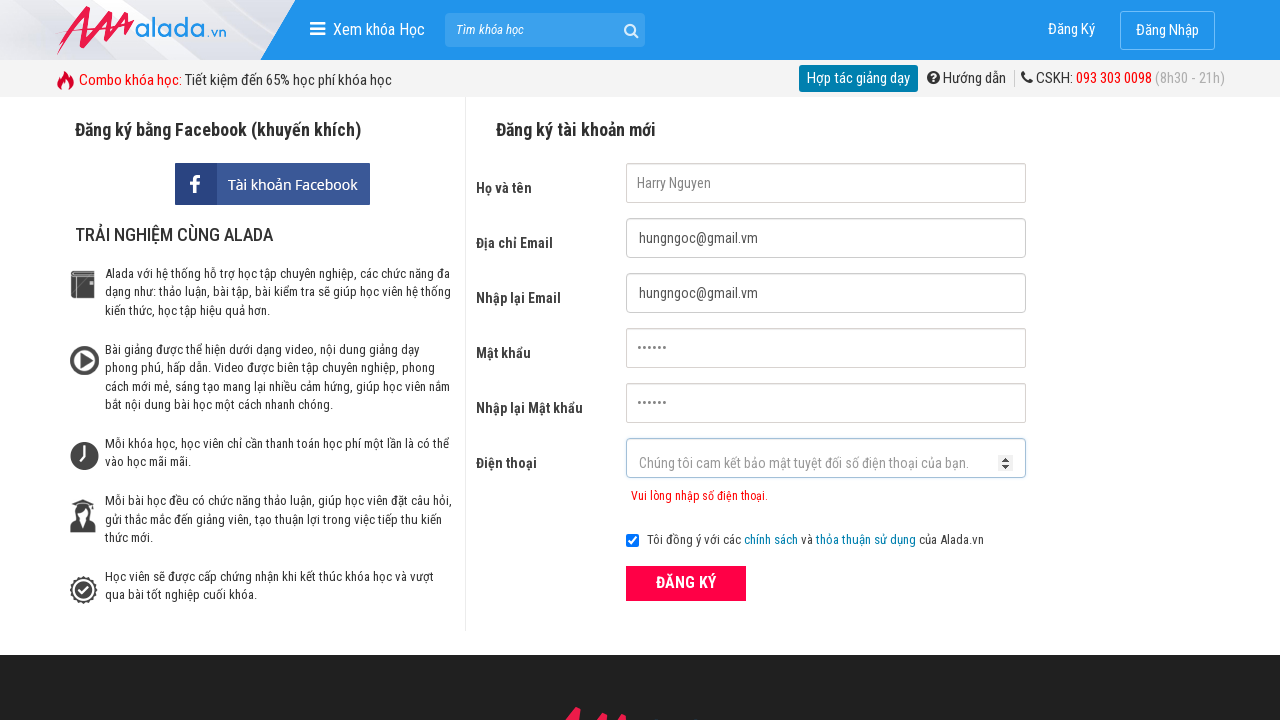

Filled phone field with invalid number '1234567898' (invalid prefix) on input#txtPhone
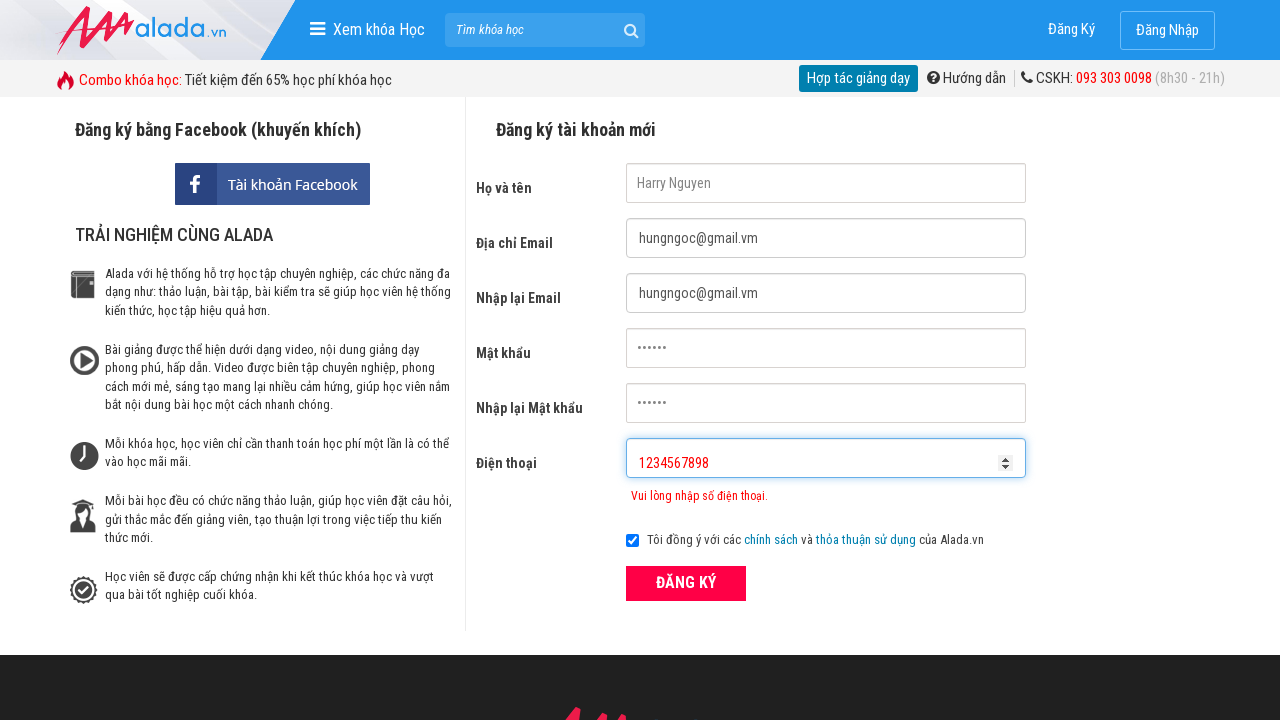

Phone validation error message appeared for invalid prefix
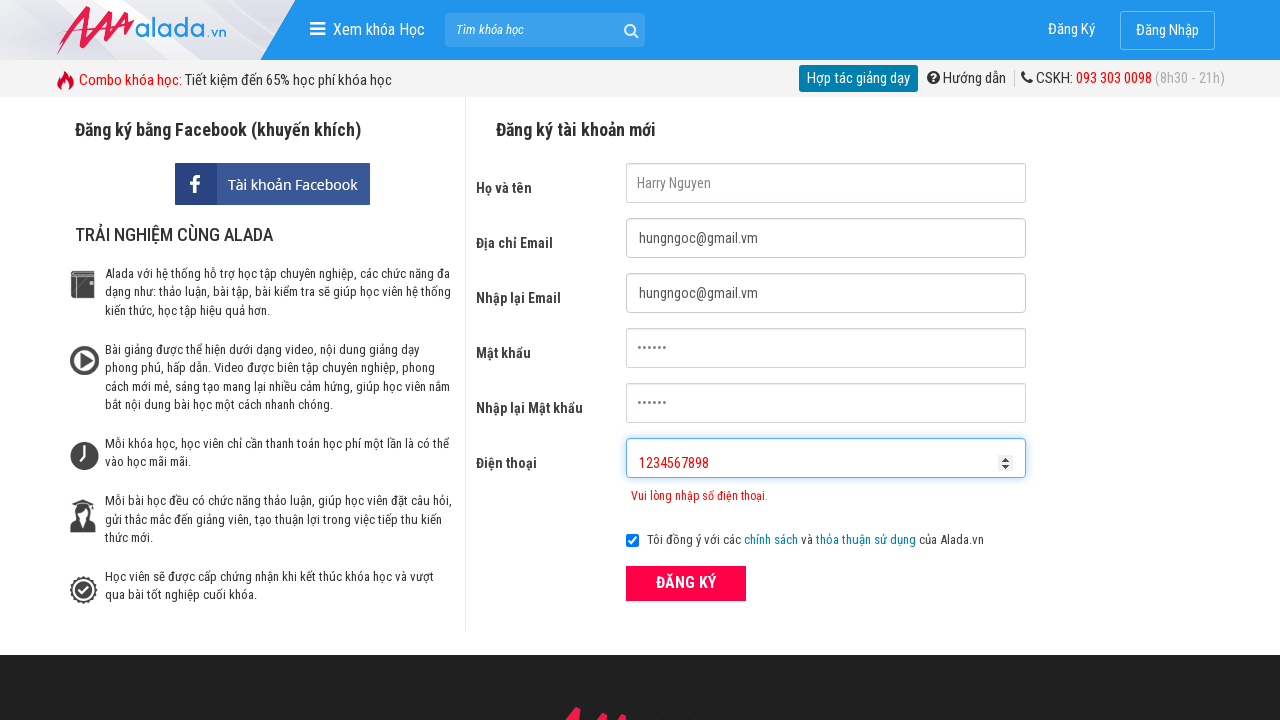

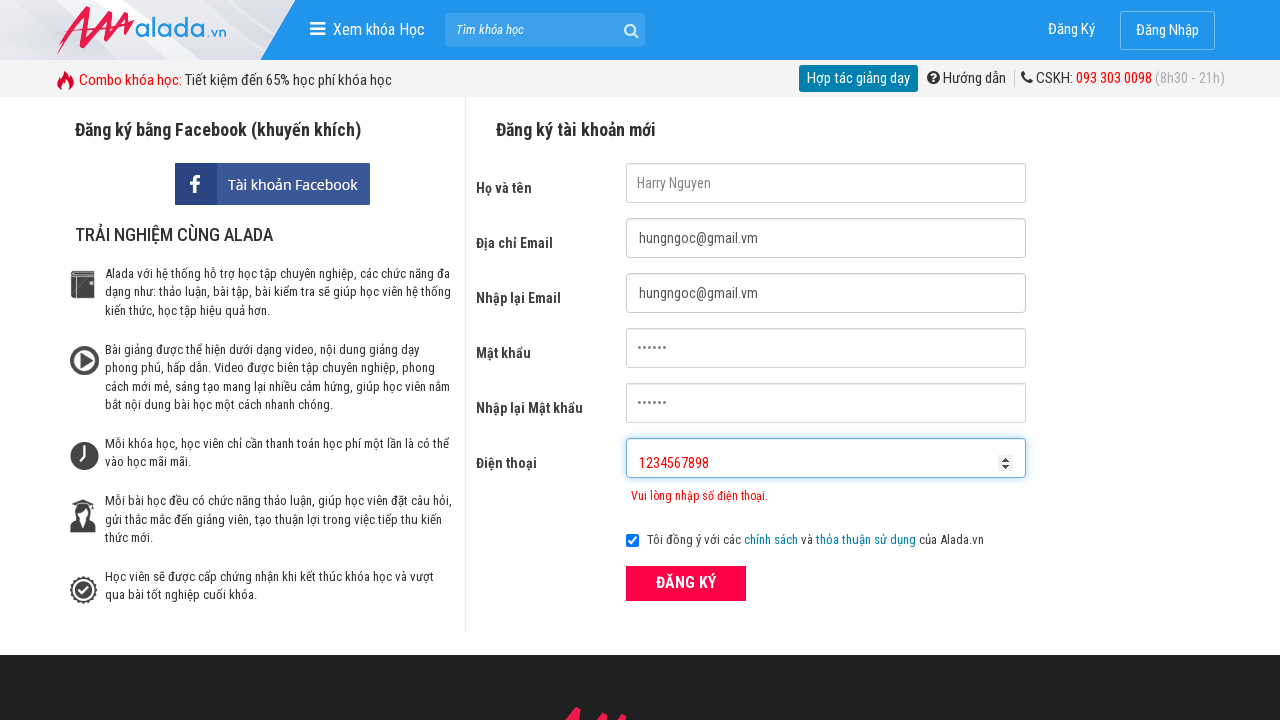